Tests JavaScript scroll functionality by scrolling down to a "CYDEO" link and then scrolling back up to a "Home" link on a large page

Starting URL: https://practice.cydeo.com/large

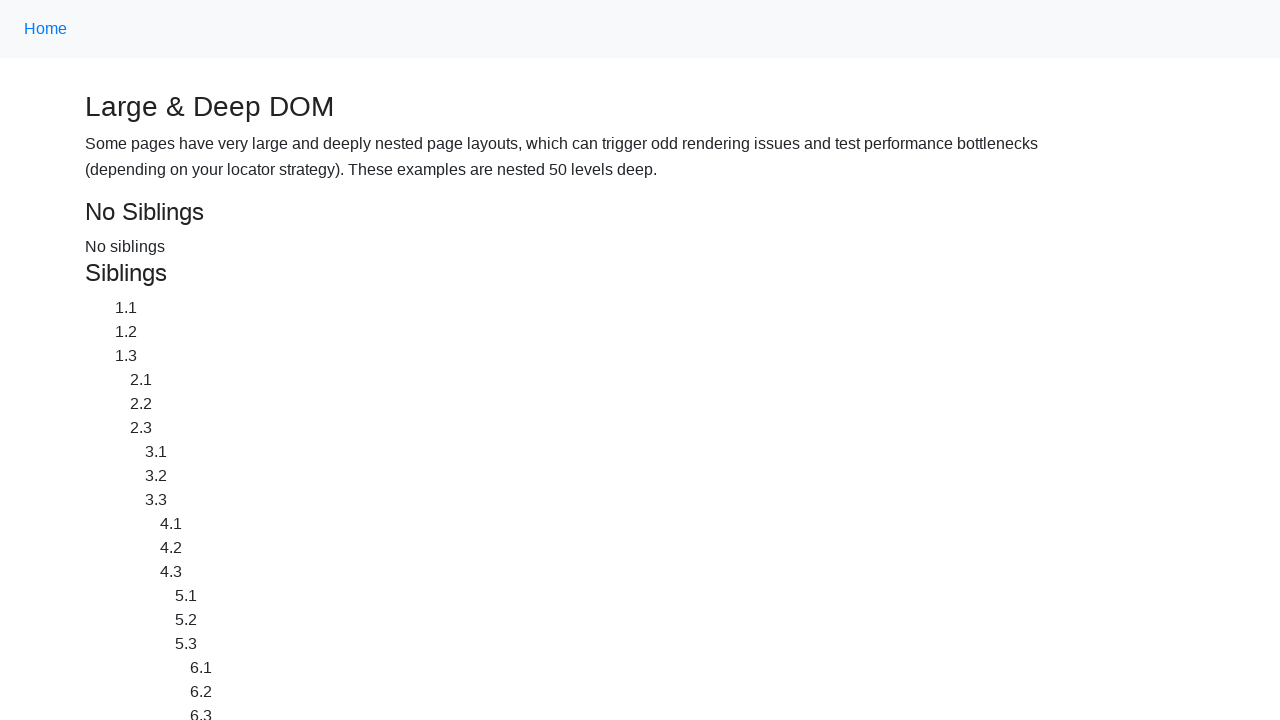

Located CYDEO link element
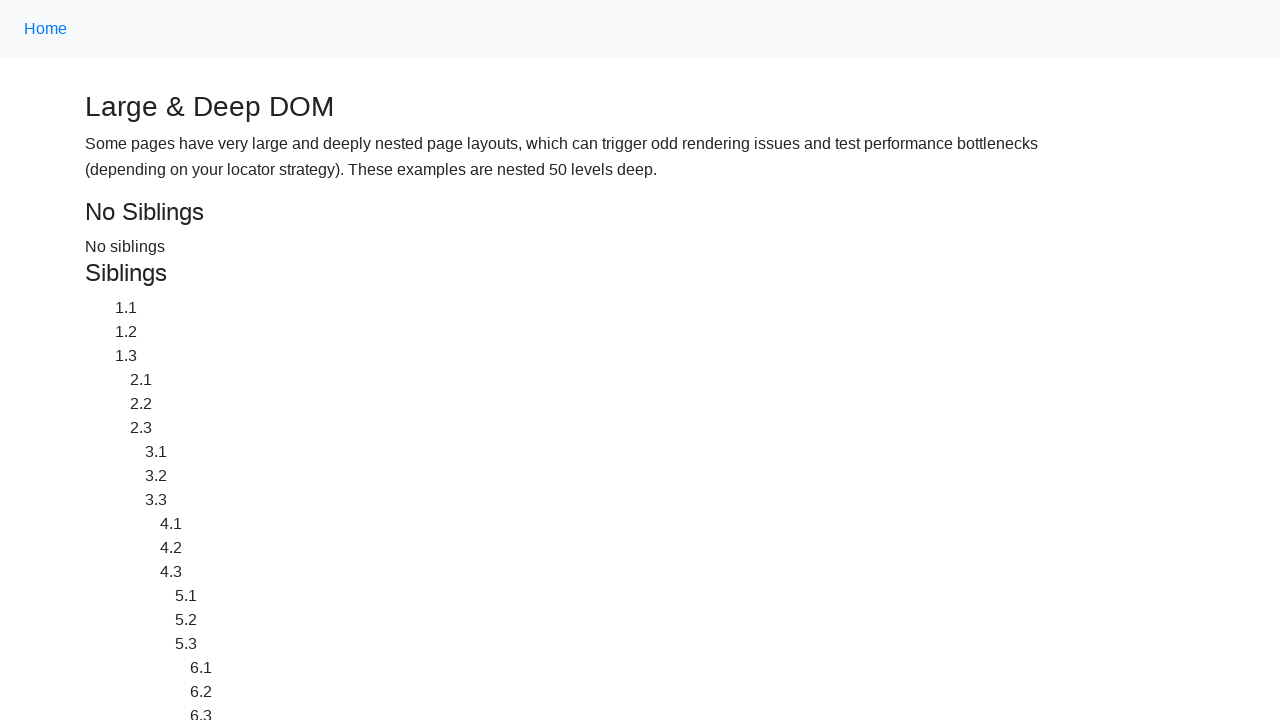

Scrolled down to CYDEO link
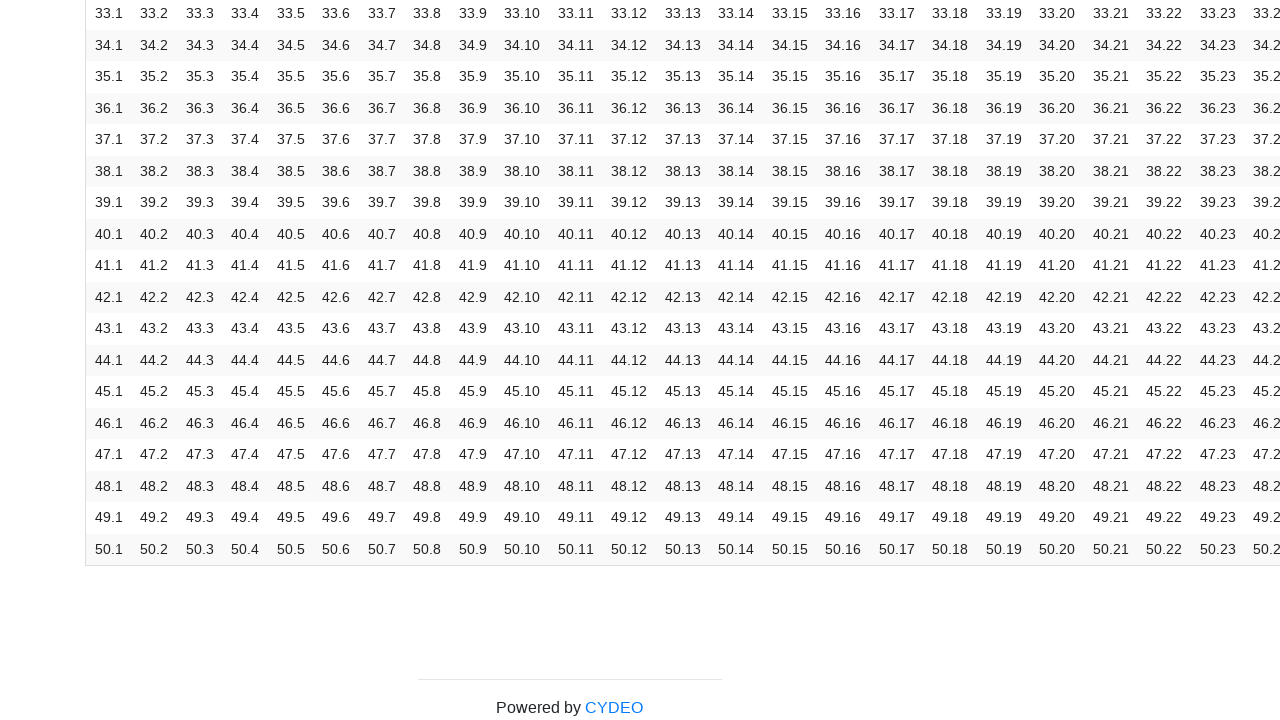

Waited 500ms for scroll animation to complete
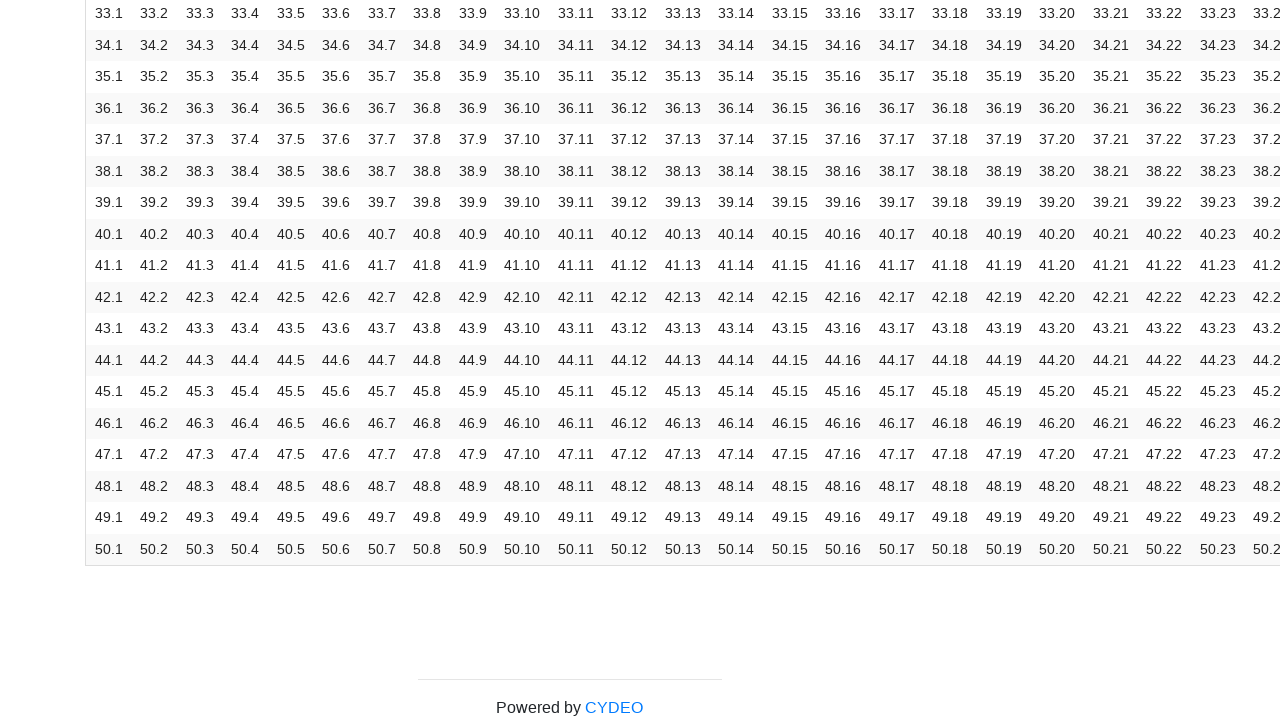

Located Home link element
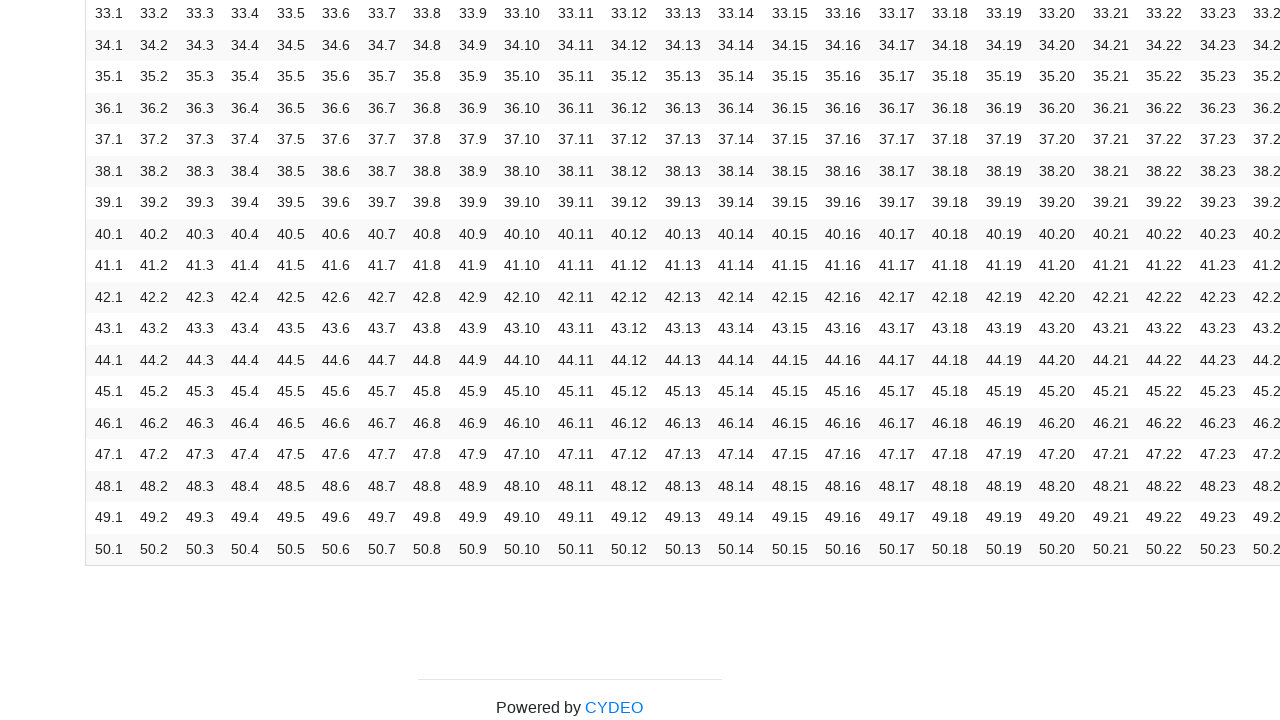

Scrolled up to Home link
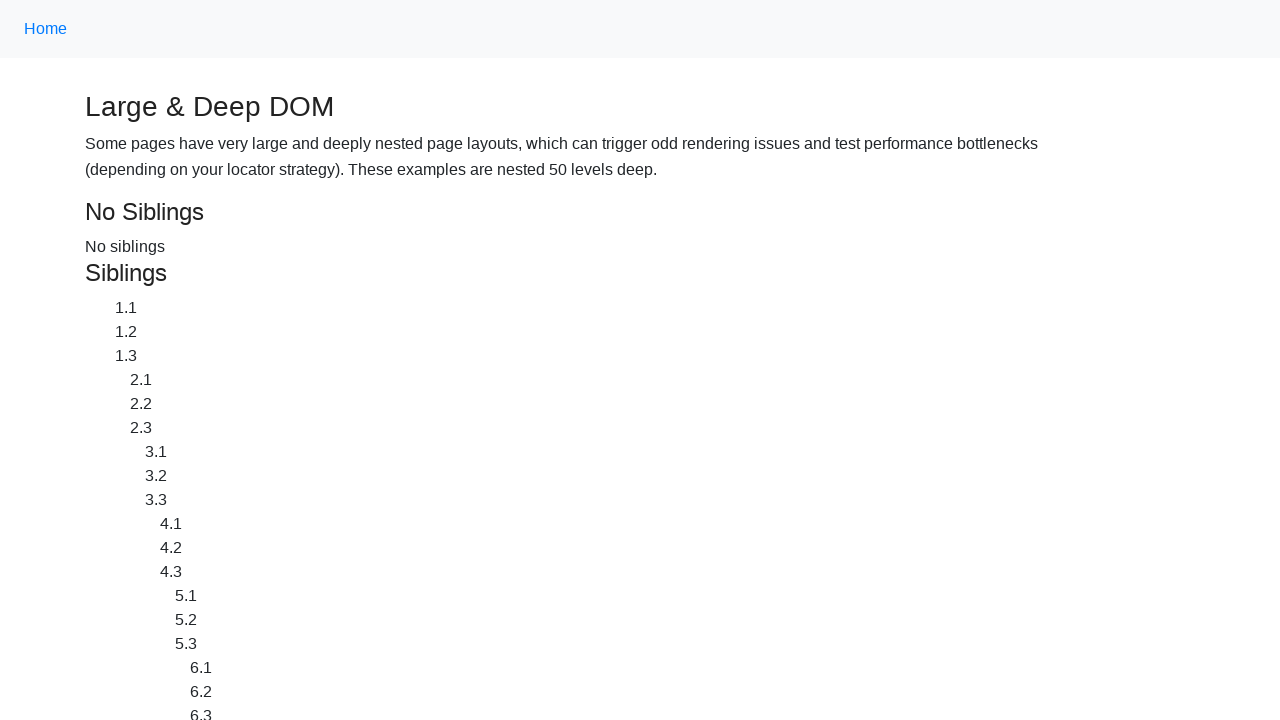

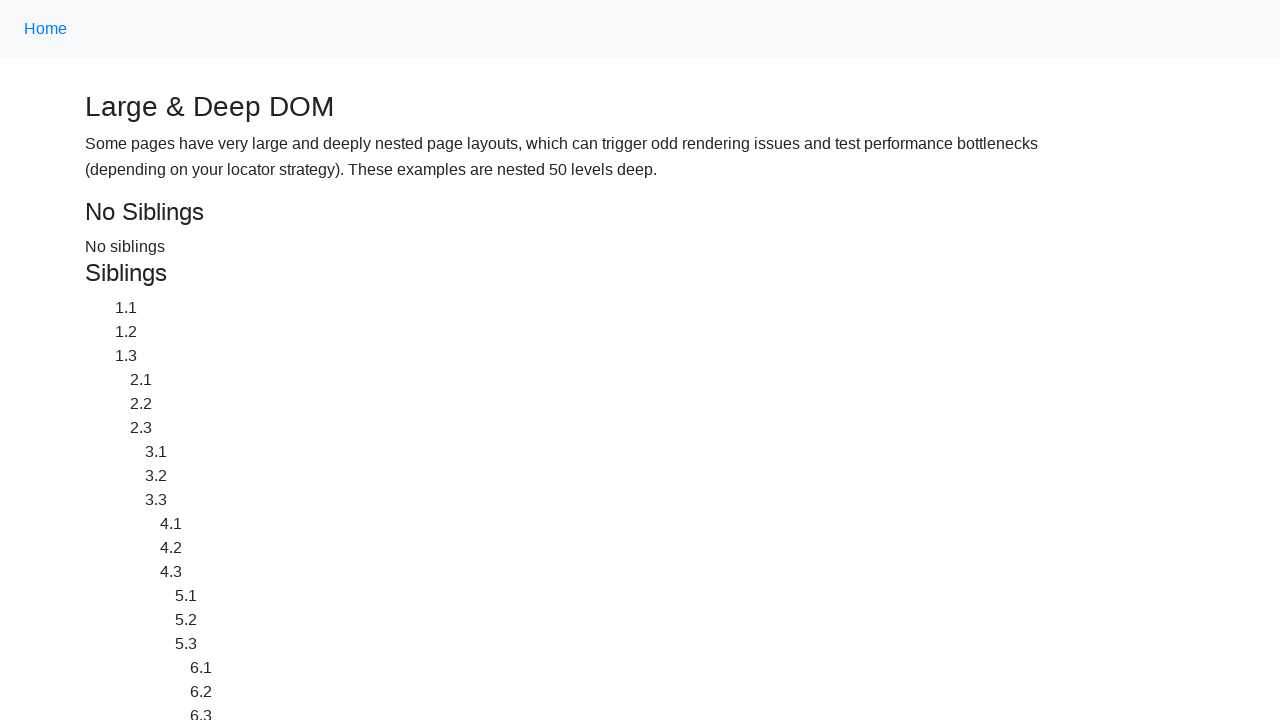